Tests radio button and checkbox functionality by selecting and unselecting various options on a test automation practice page

Starting URL: https://testautomationpractice.blogspot.com/

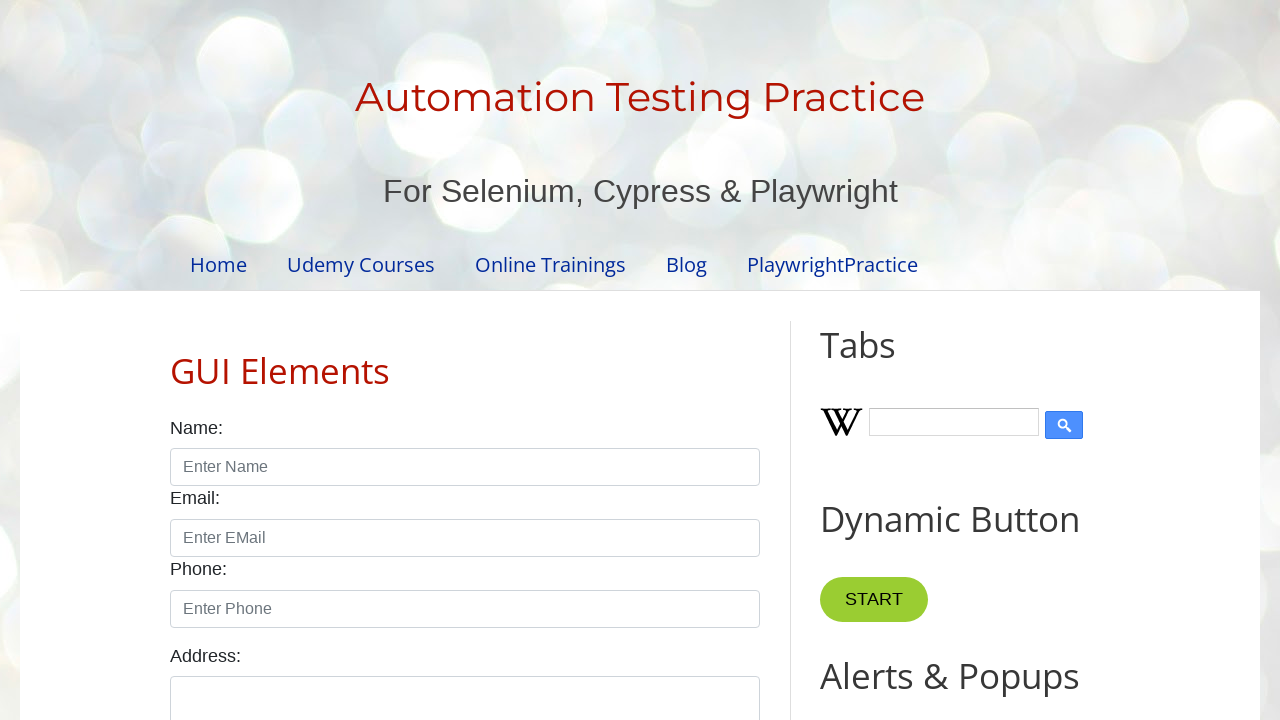

Navigated to test automation practice page
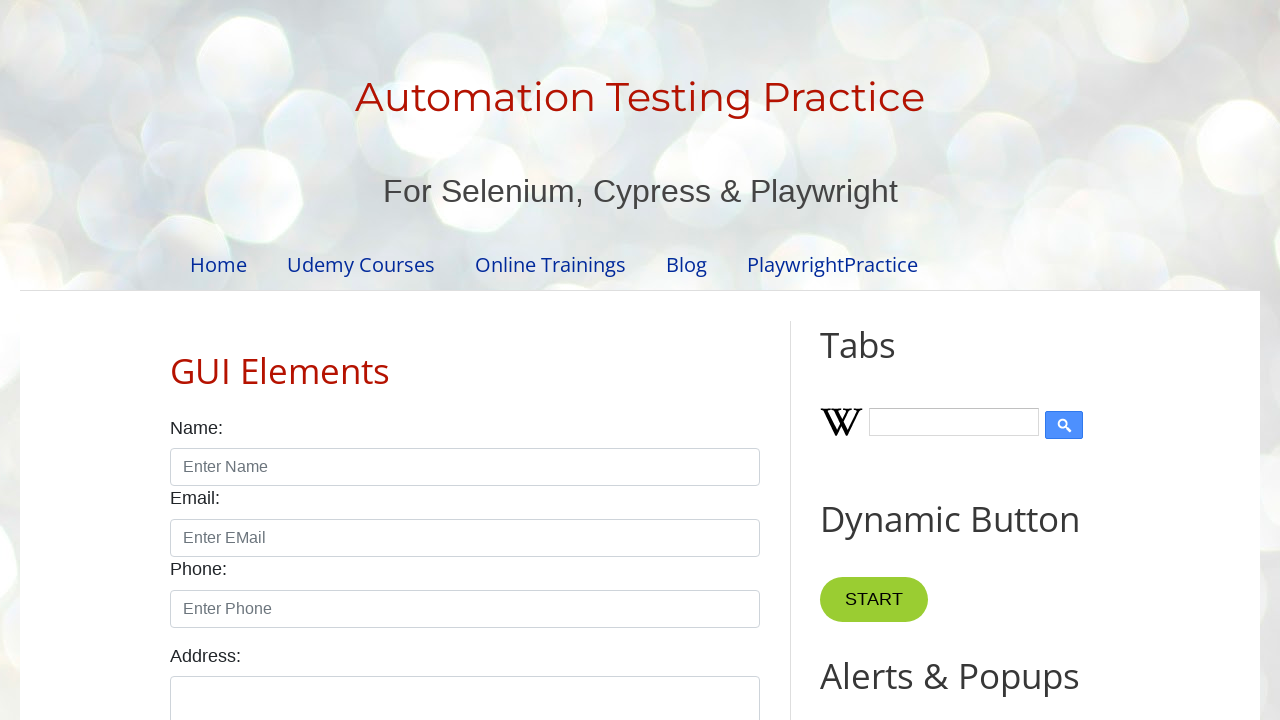

Selected female radio button at (250, 360) on input[name='gender'][value='female']
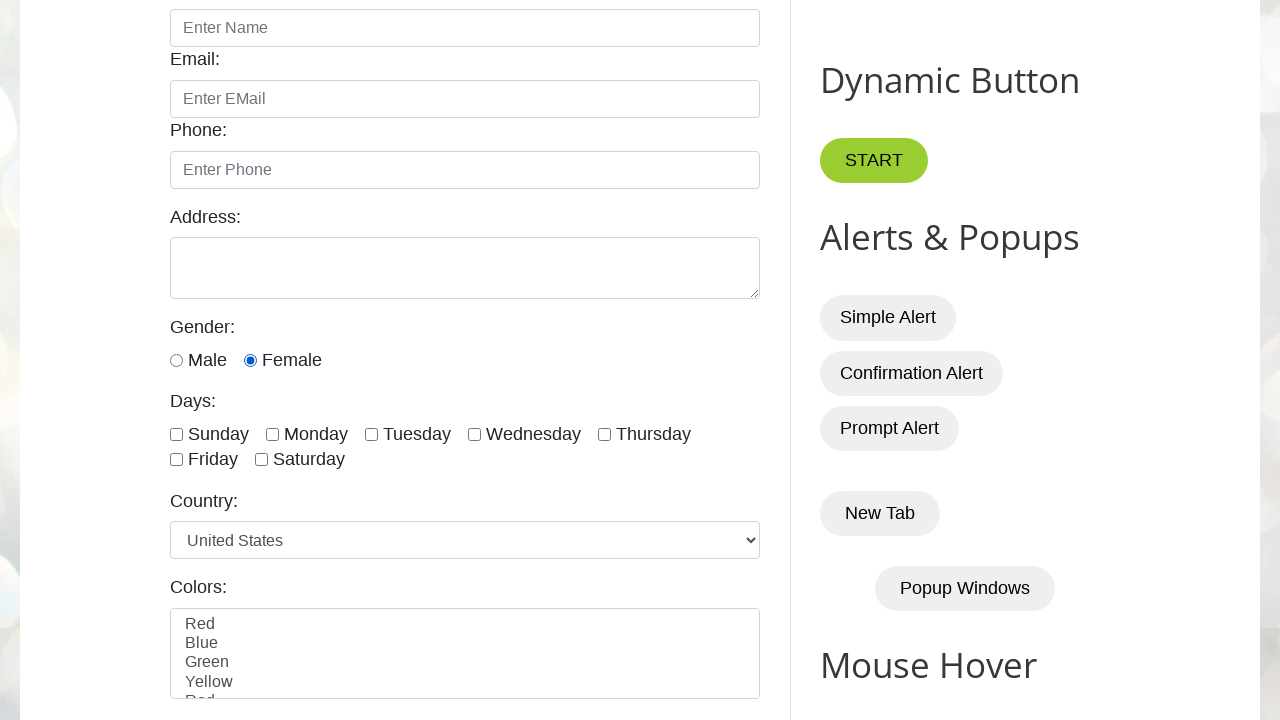

Checked Sunday checkbox at (176, 434) on input[id='sunday']
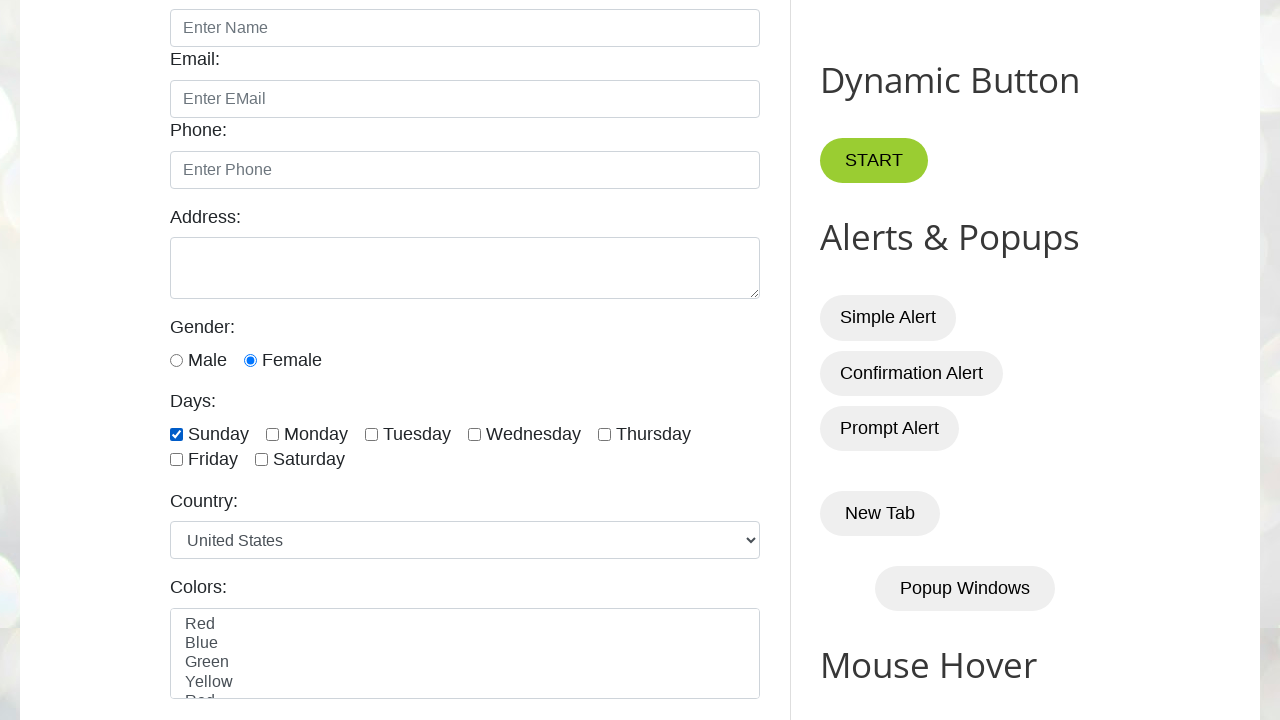

Checked Tuesday checkbox at (372, 434) on input[id='tuesday']
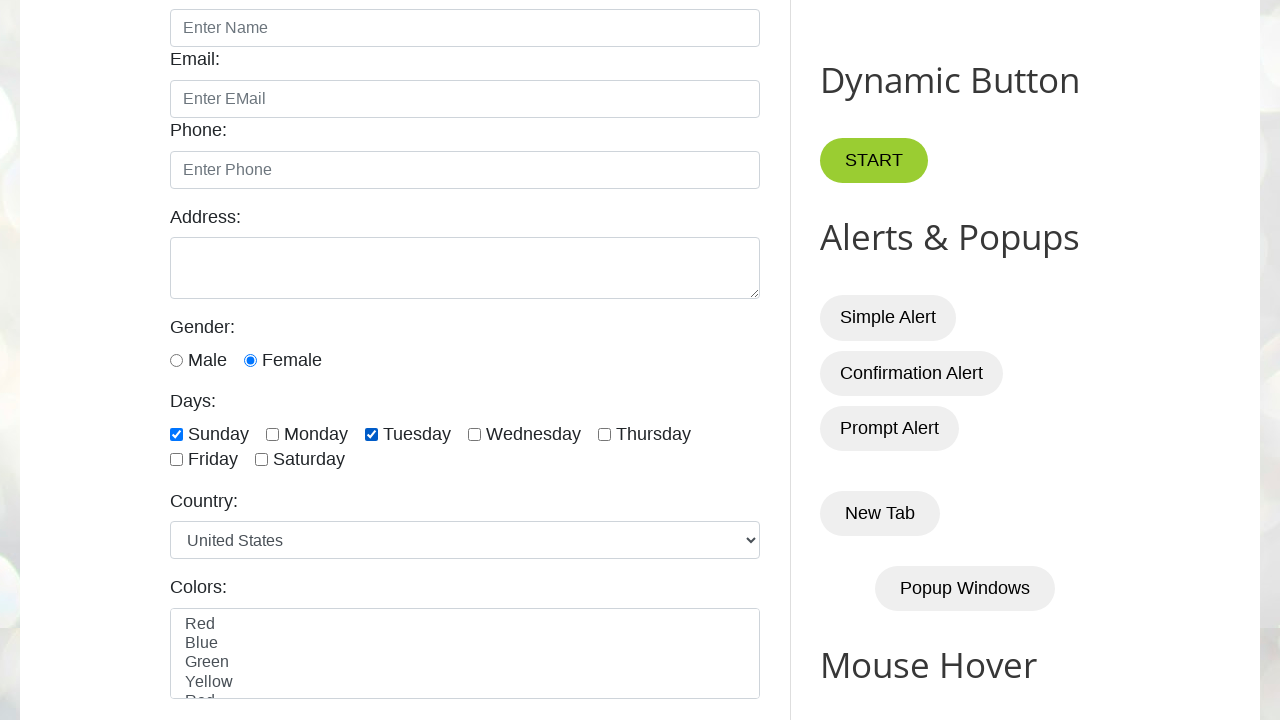

Checked Friday checkbox at (176, 460) on input[id='friday']
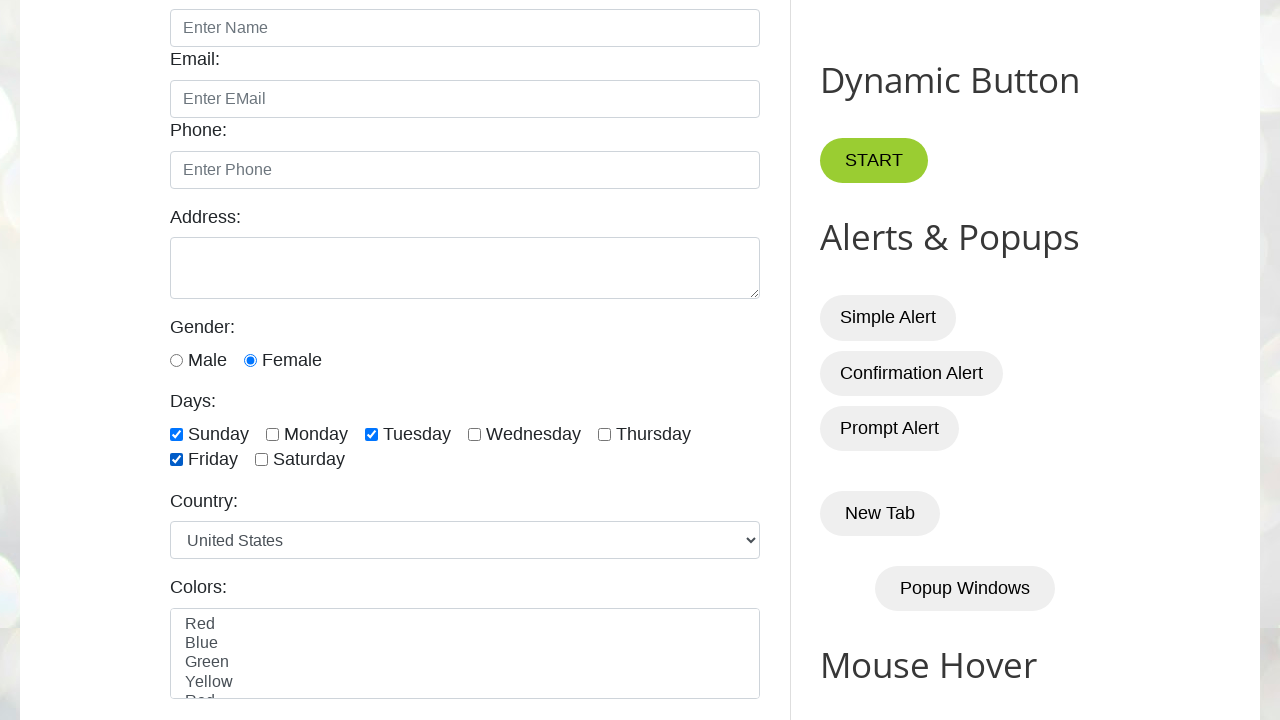

Unchecked Sunday checkbox at (176, 434) on input[id='sunday']
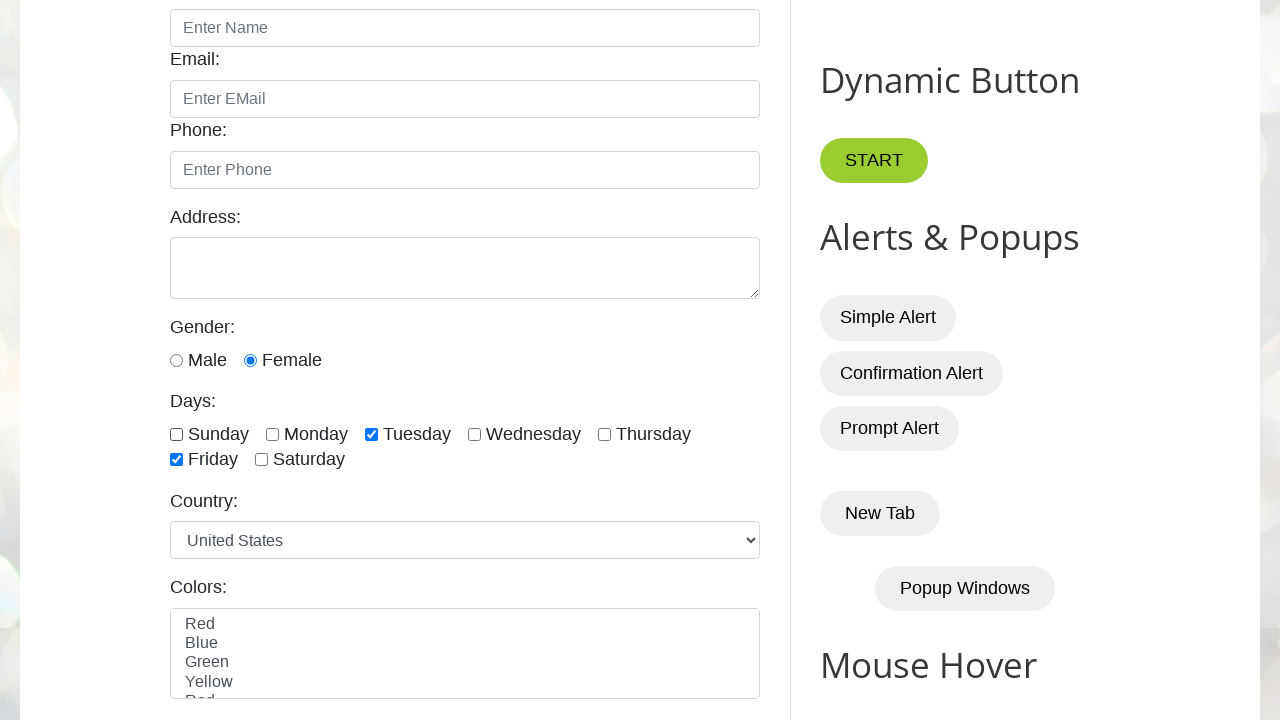

Unchecked Friday checkbox at (176, 460) on input[id='friday']
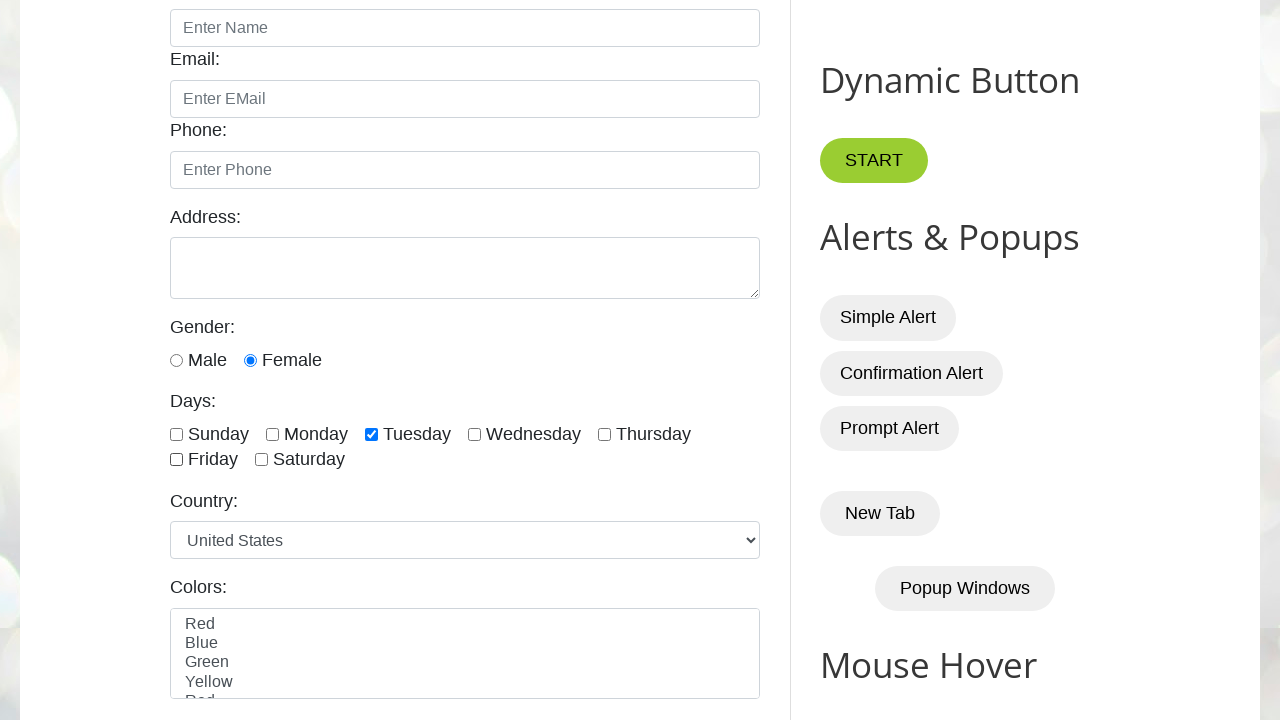

Selected male radio button at (176, 360) on input[name='gender'][value='male']
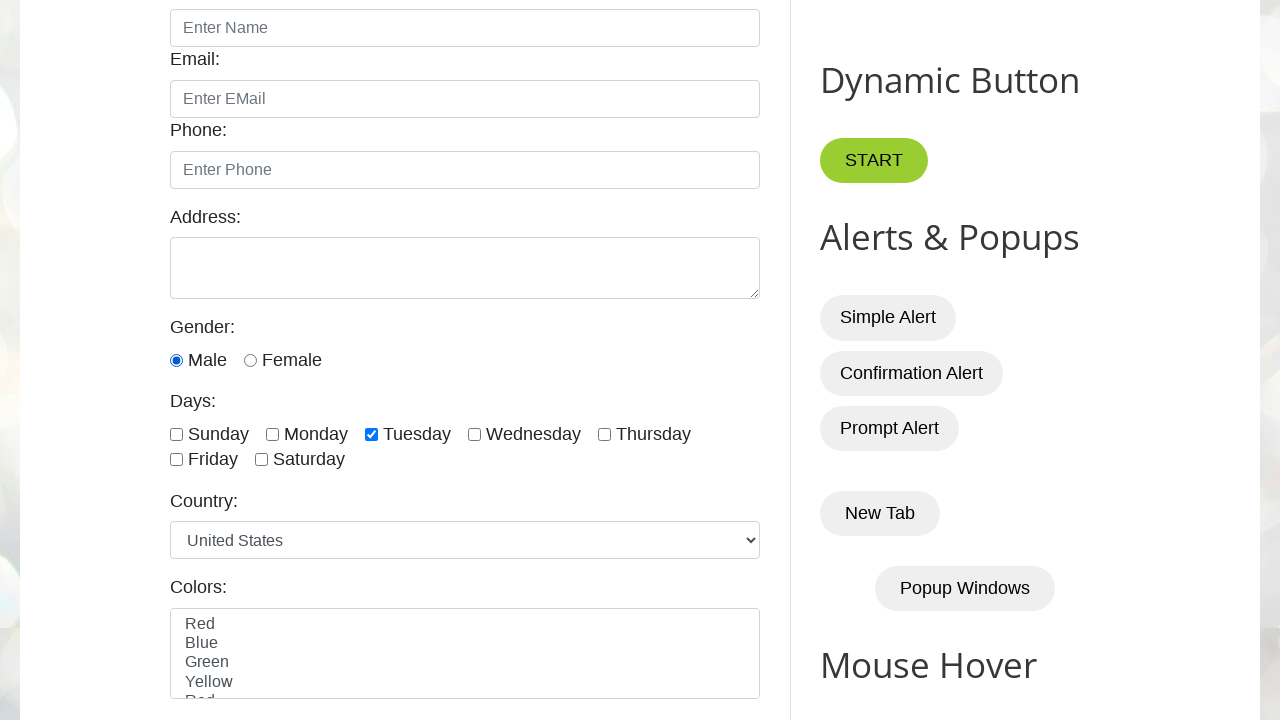

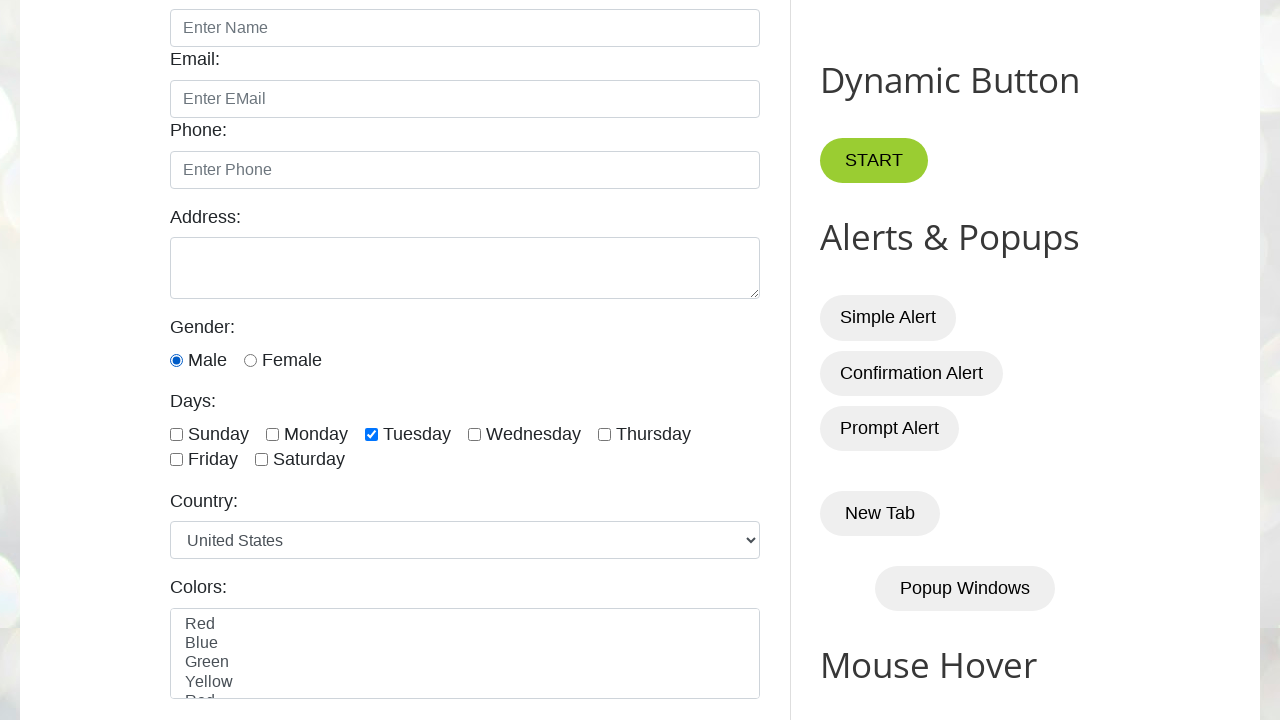